Tests table sorting functionality by clicking on the column header and verifying that vegetables are sorted alphabetically

Starting URL: https://rahulshettyacademy.com/seleniumPractise/#/offers

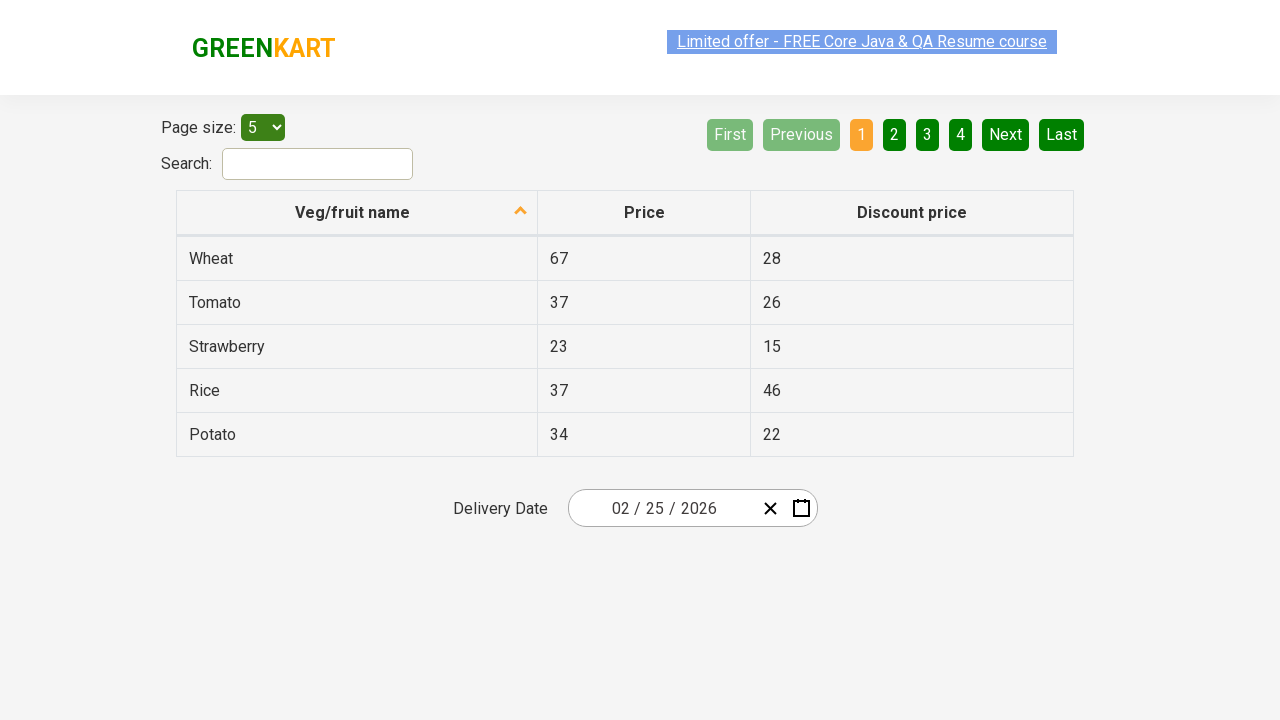

Clicked 'Veg/fruit name' column header to sort vegetables at (353, 212) on xpath=//span[text()='Veg/fruit name']
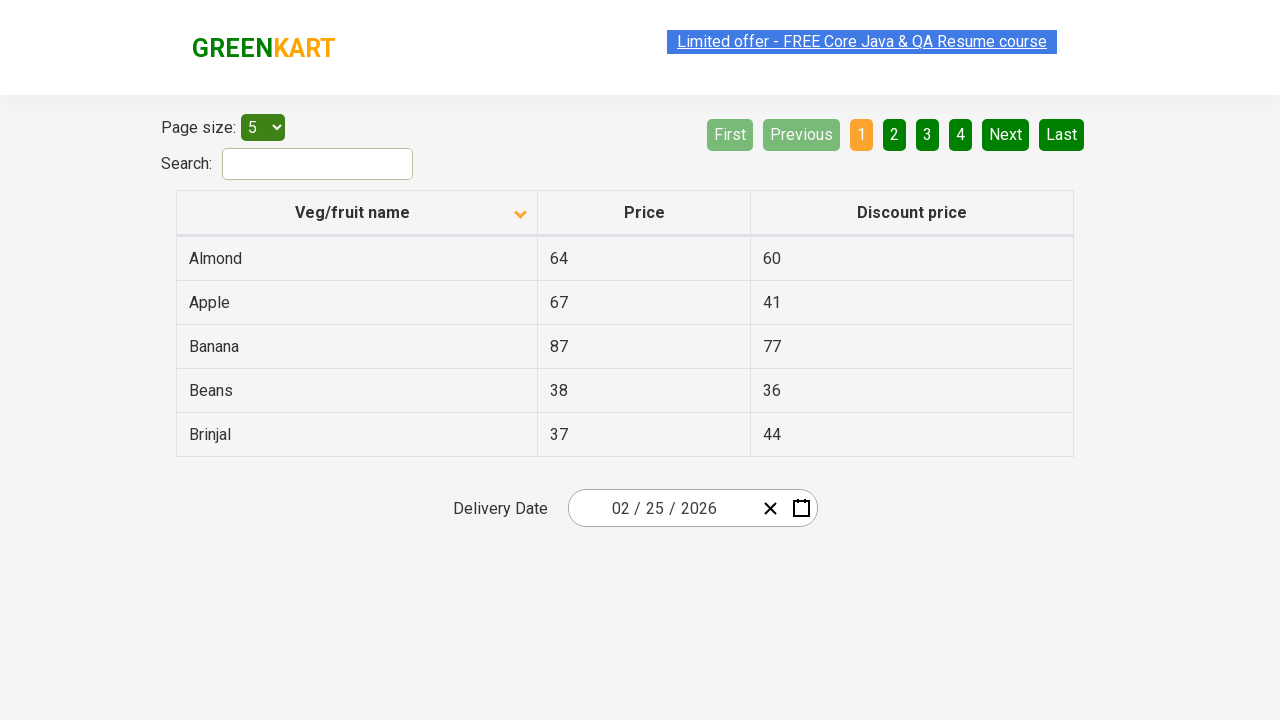

Waited for table to complete sorting
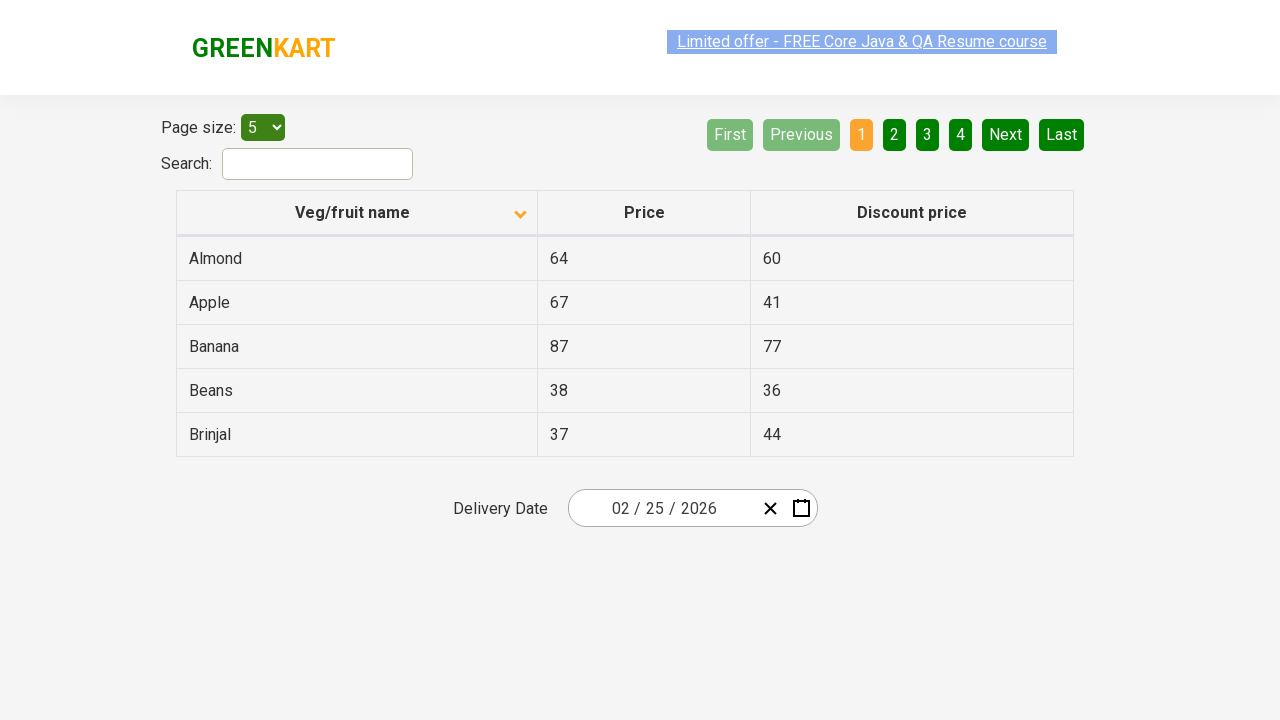

Retrieved all vegetable names from first column
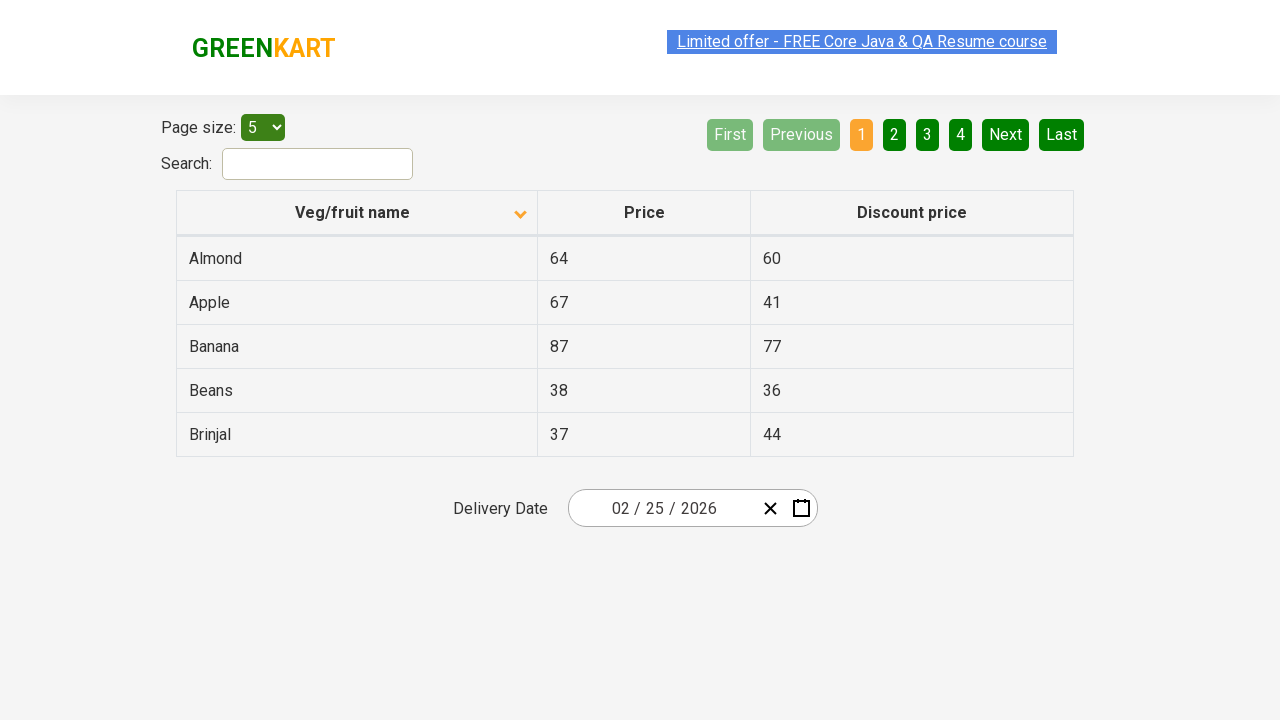

Extracted text content from vegetable elements
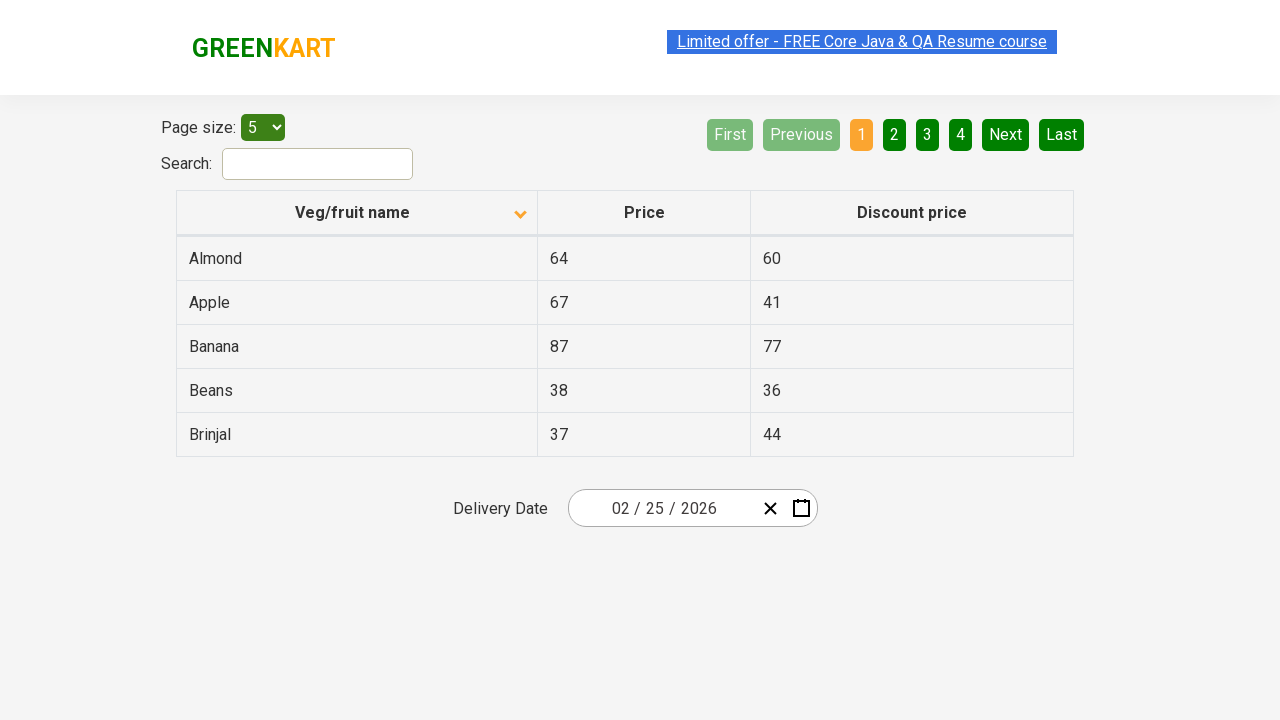

Created copy of browser-sorted vegetable list
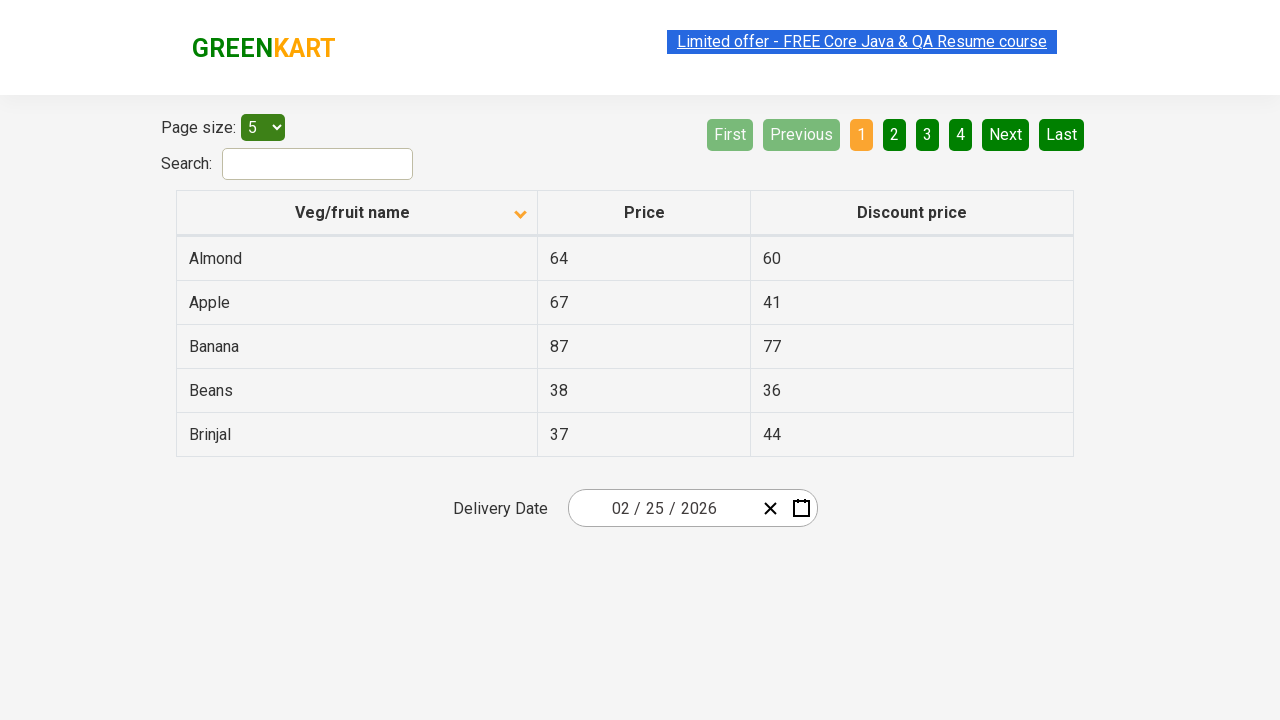

Sorted vegetable list alphabetically to get expected order
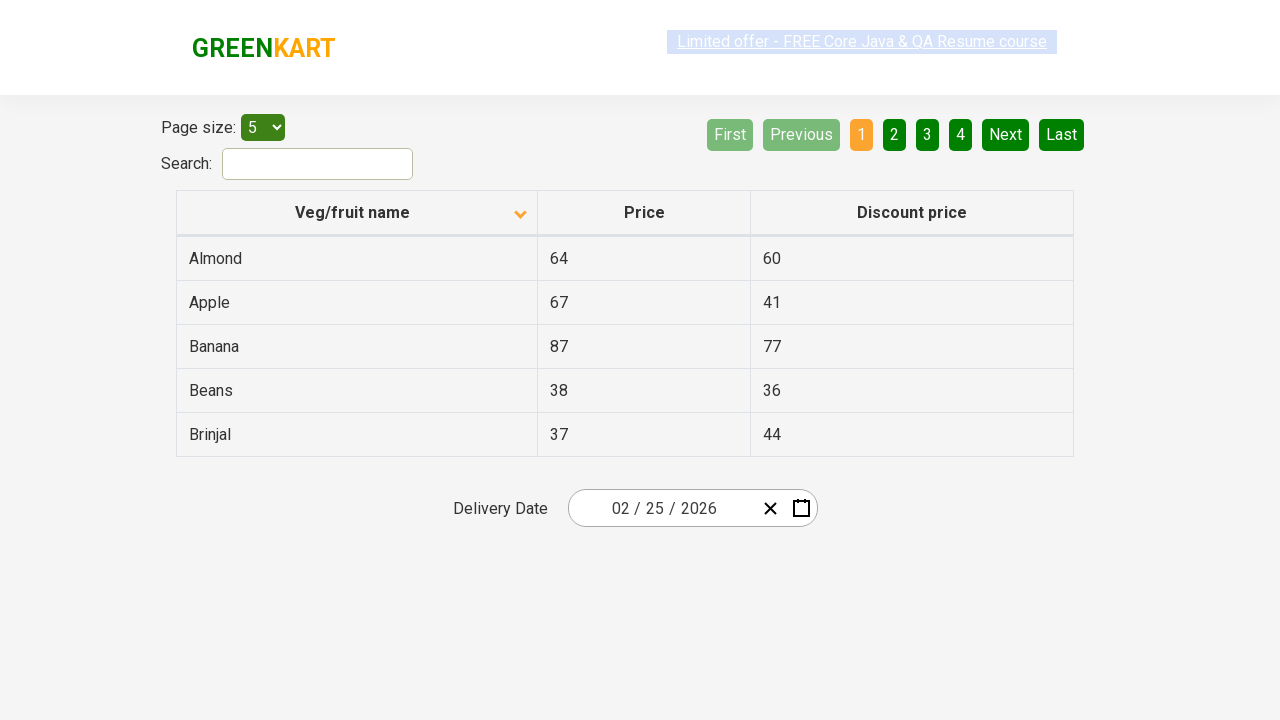

Verified that vegetables are sorted alphabetically - assertion passed
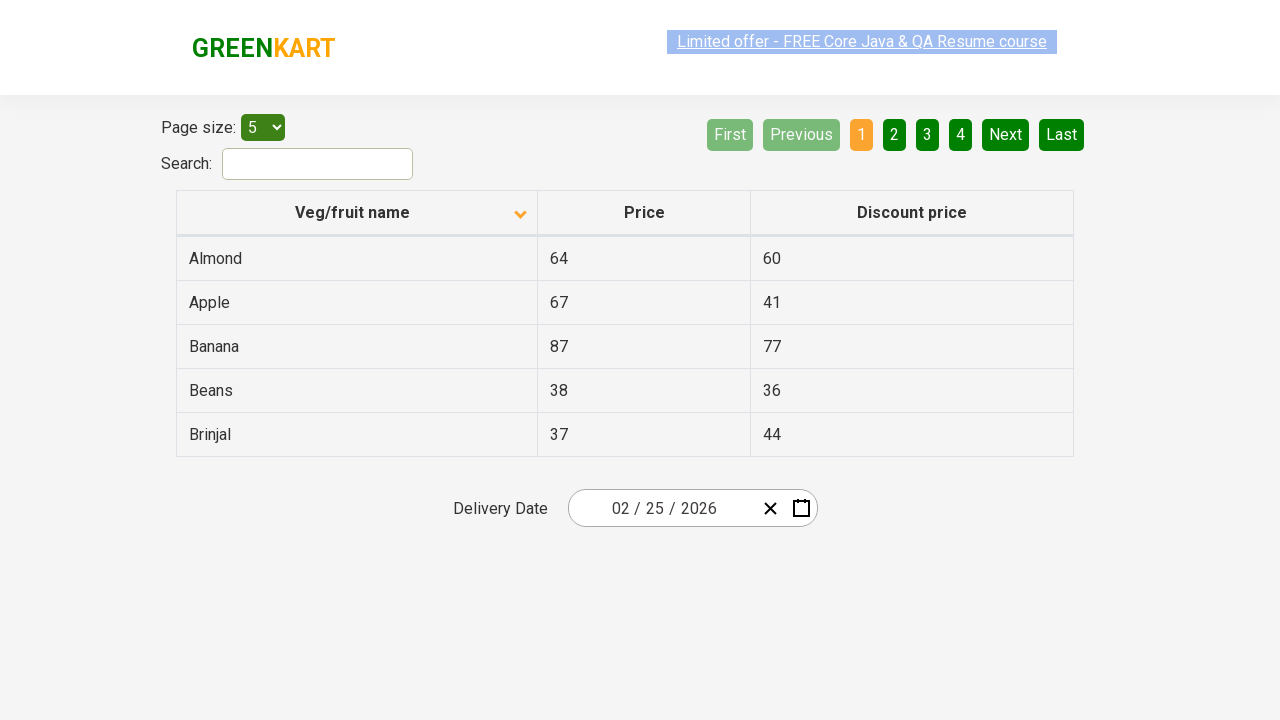

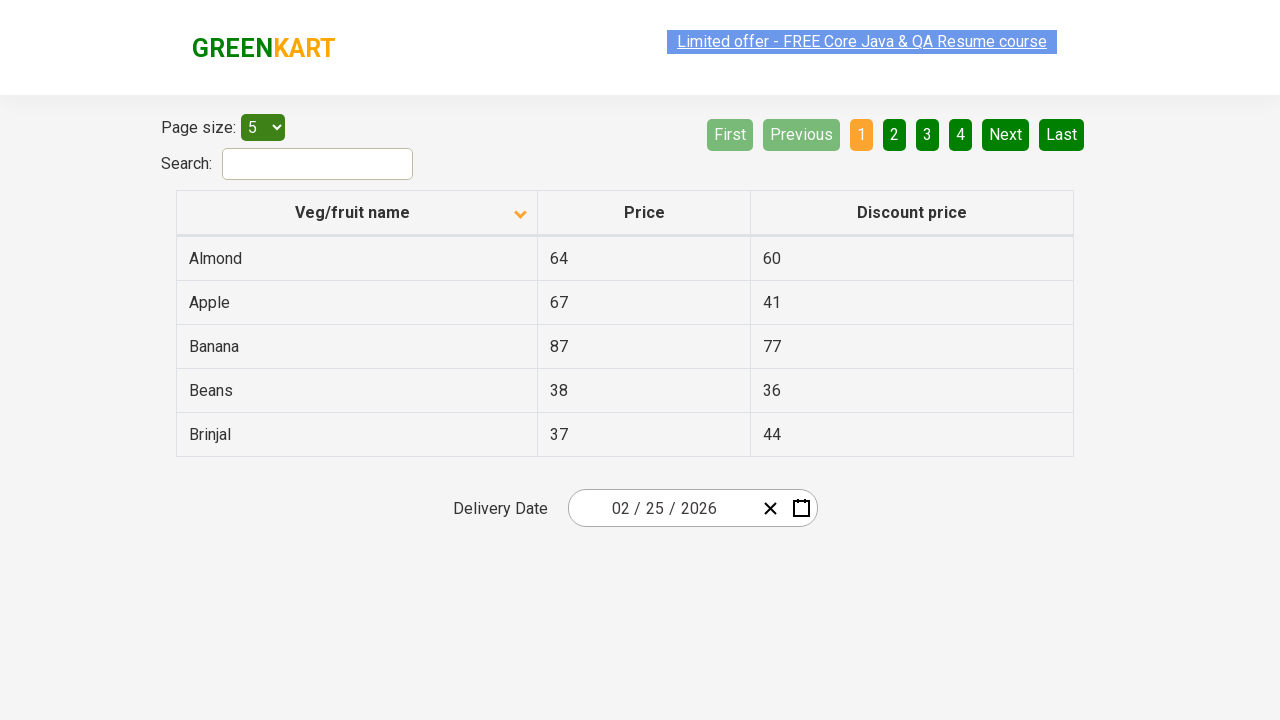